Tests keyboard input events by sending a letter key and then performing Ctrl+A and Ctrl+C keyboard shortcuts to select all and copy content.

Starting URL: https://v1.training-support.net/selenium/input-events

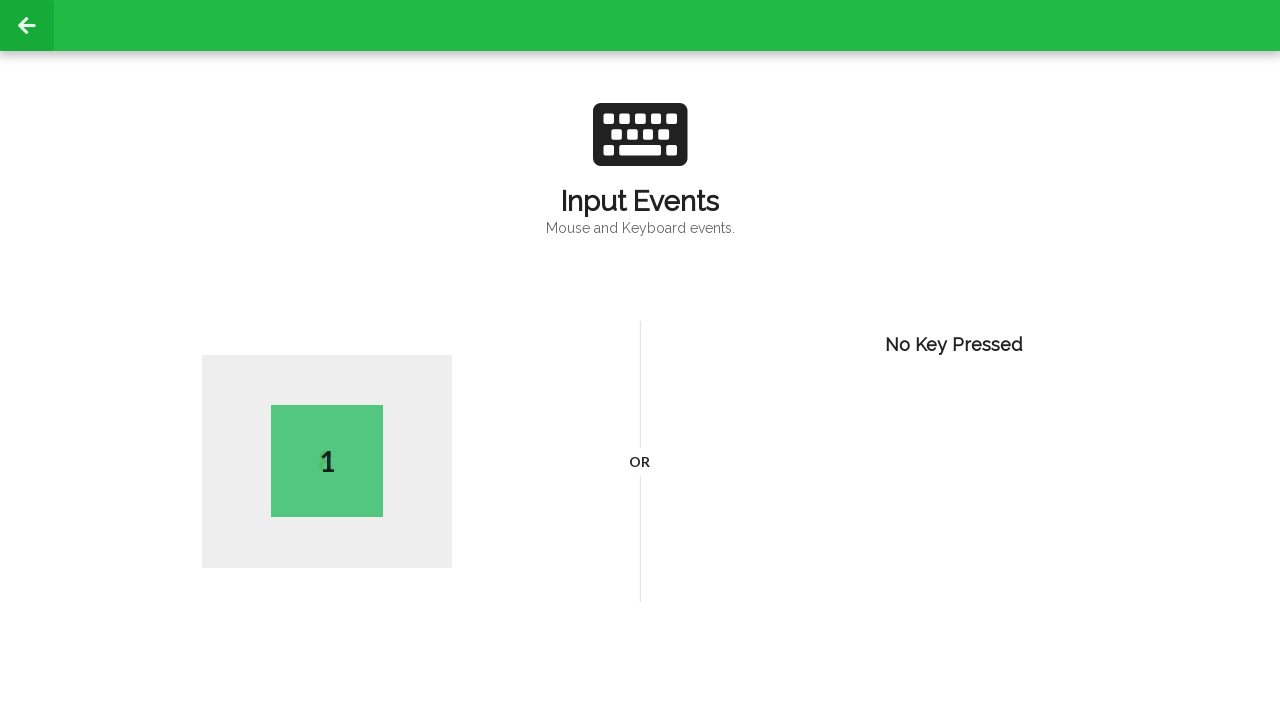

Pressed key 'B' to simulate first letter of name
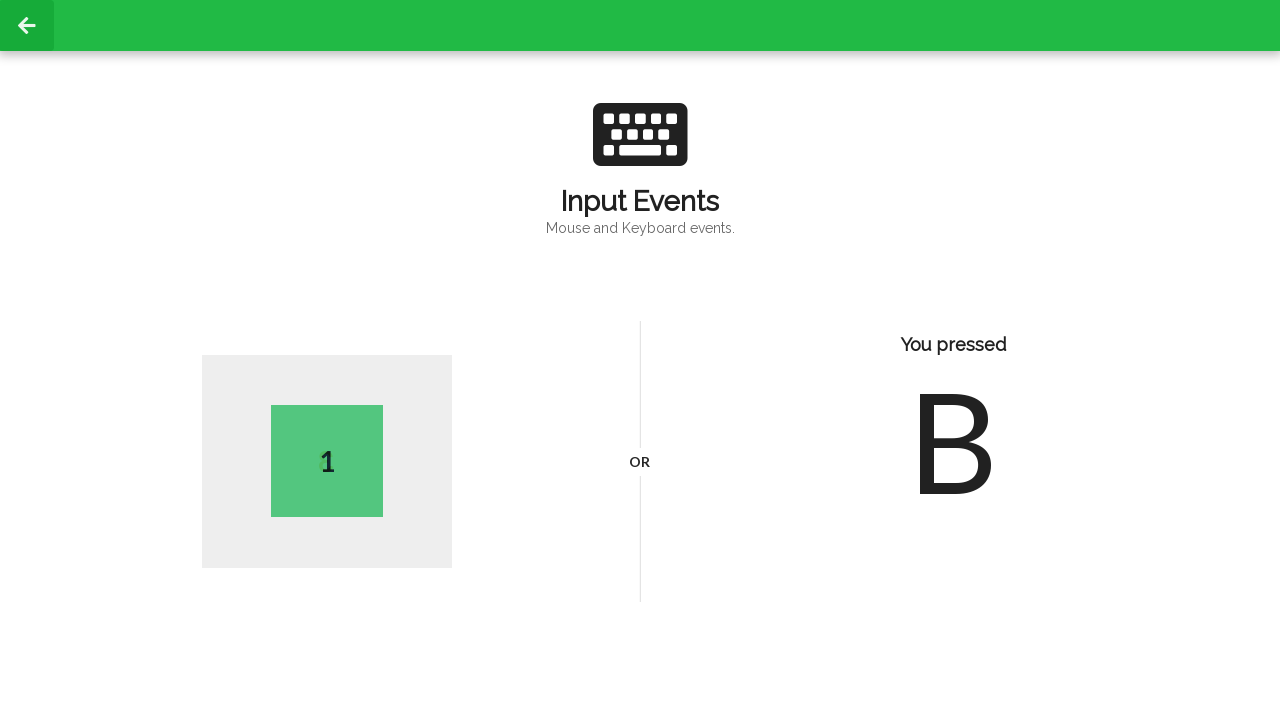

Pressed Ctrl+A to select all content
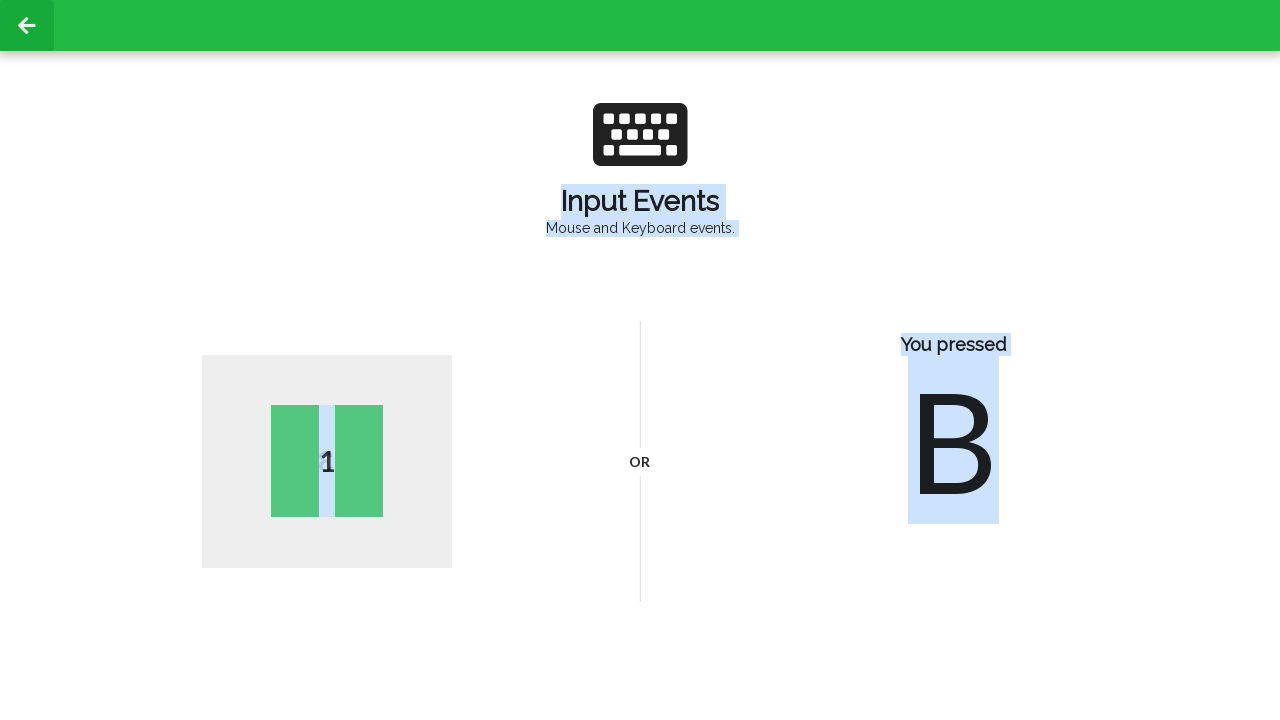

Pressed Ctrl+C to copy selected content
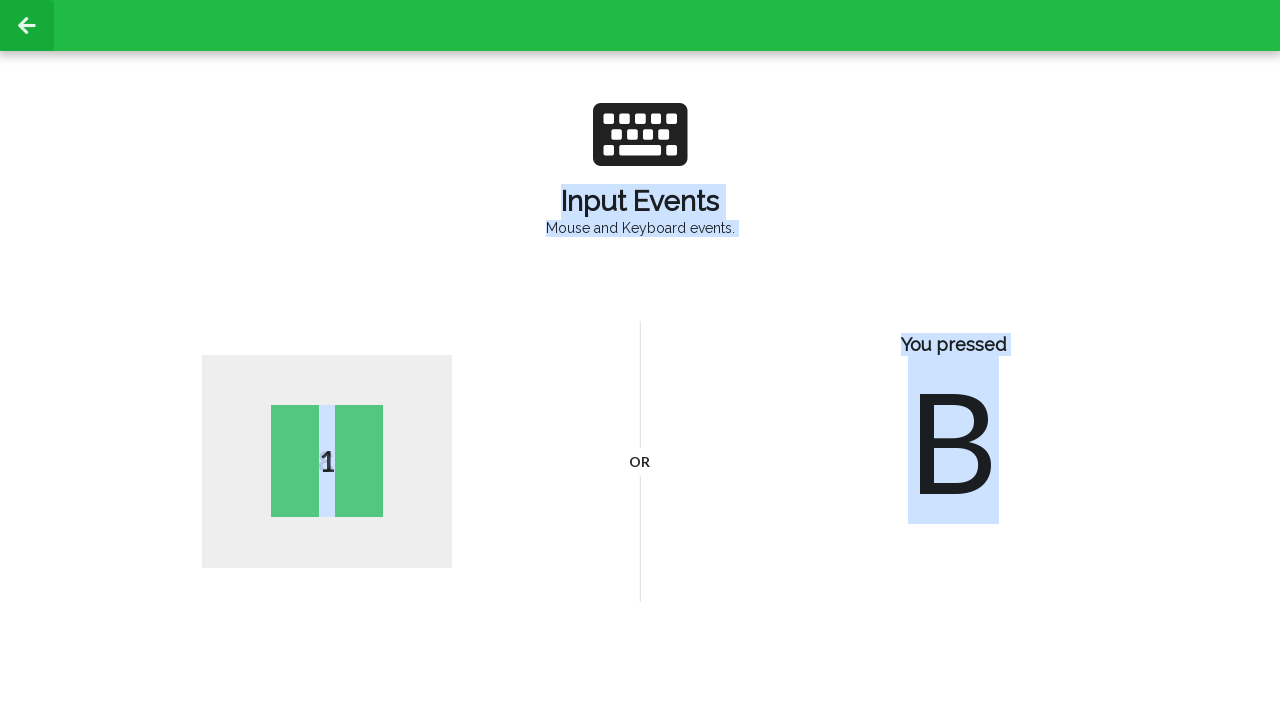

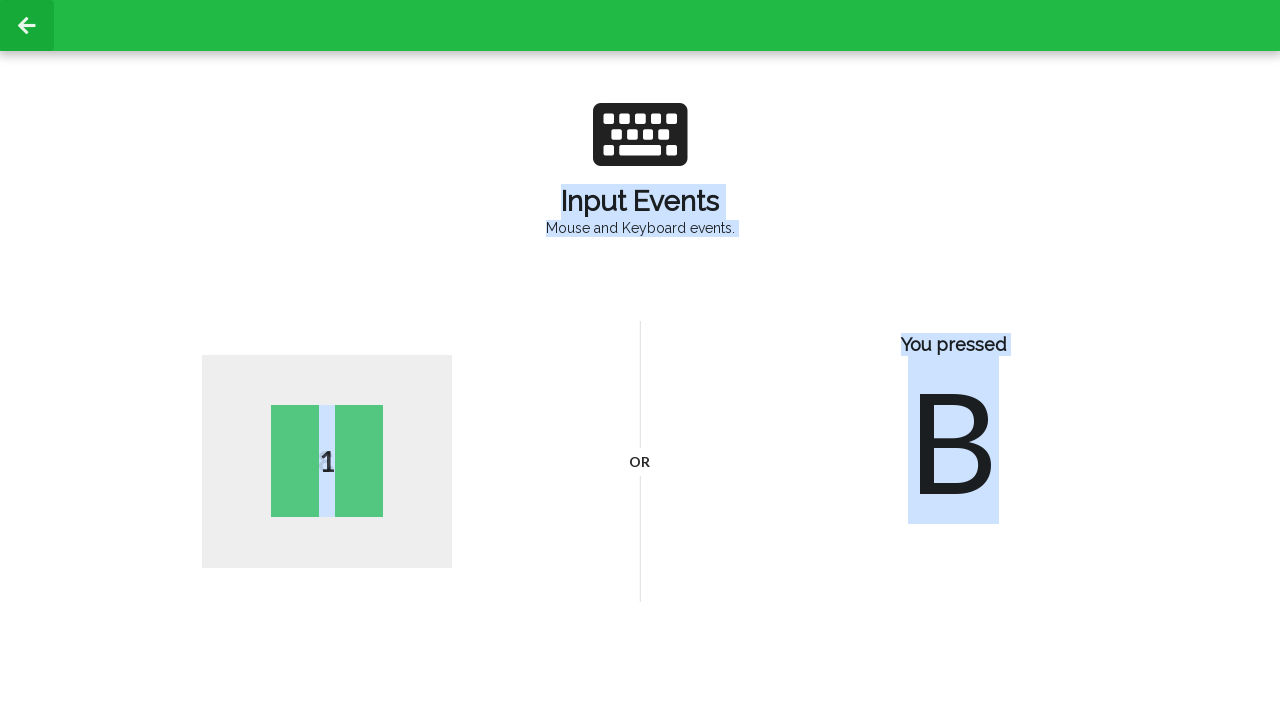